Demonstrates various Playwright locator strategies by highlighting different elements on a Bootstrap theme showcase page, including buttons by role/name, form elements by label, and headings with text filtering.

Starting URL: https://bootswatch.com/default/

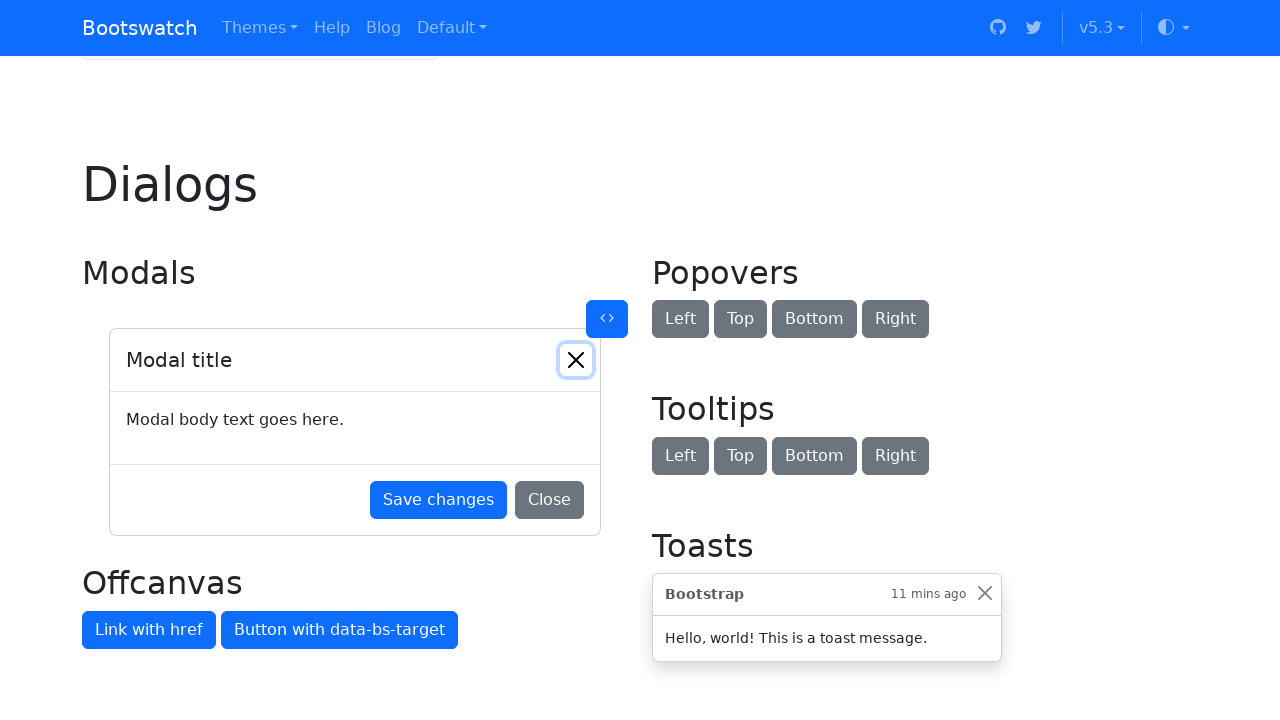

Highlighted all buttons with name 'Primary'
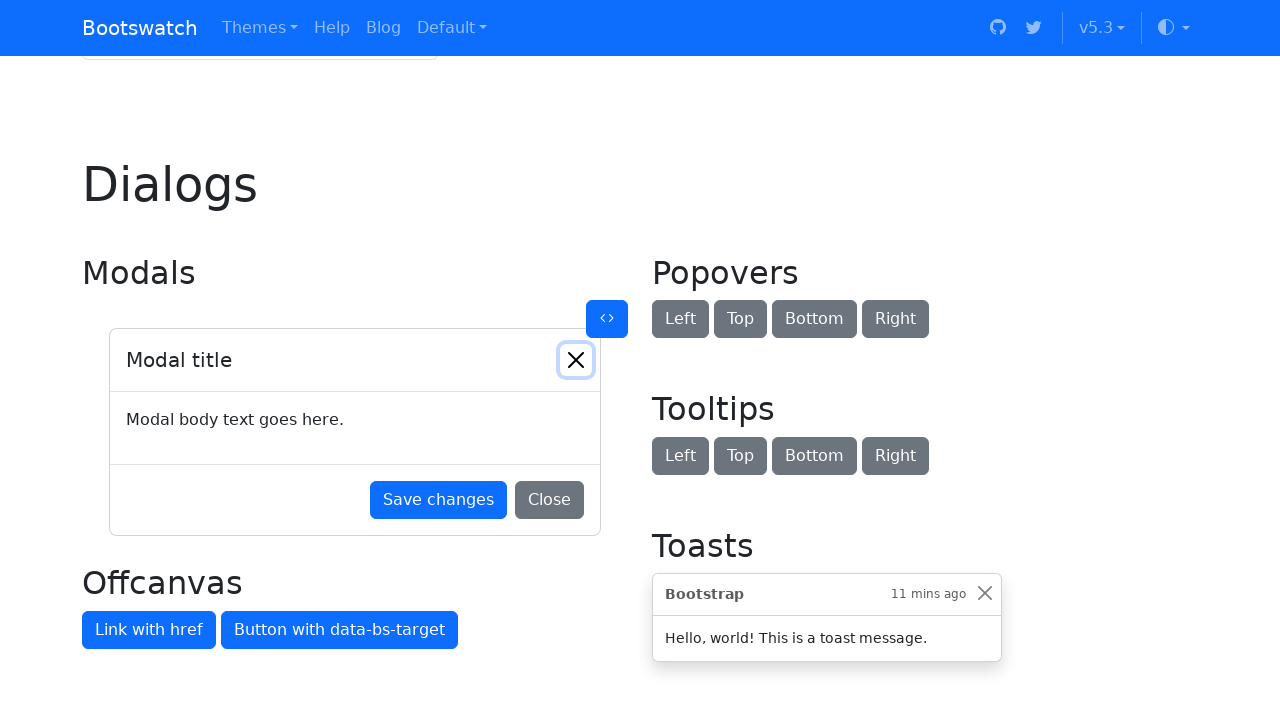

Highlighted the second Primary button (nth=1)
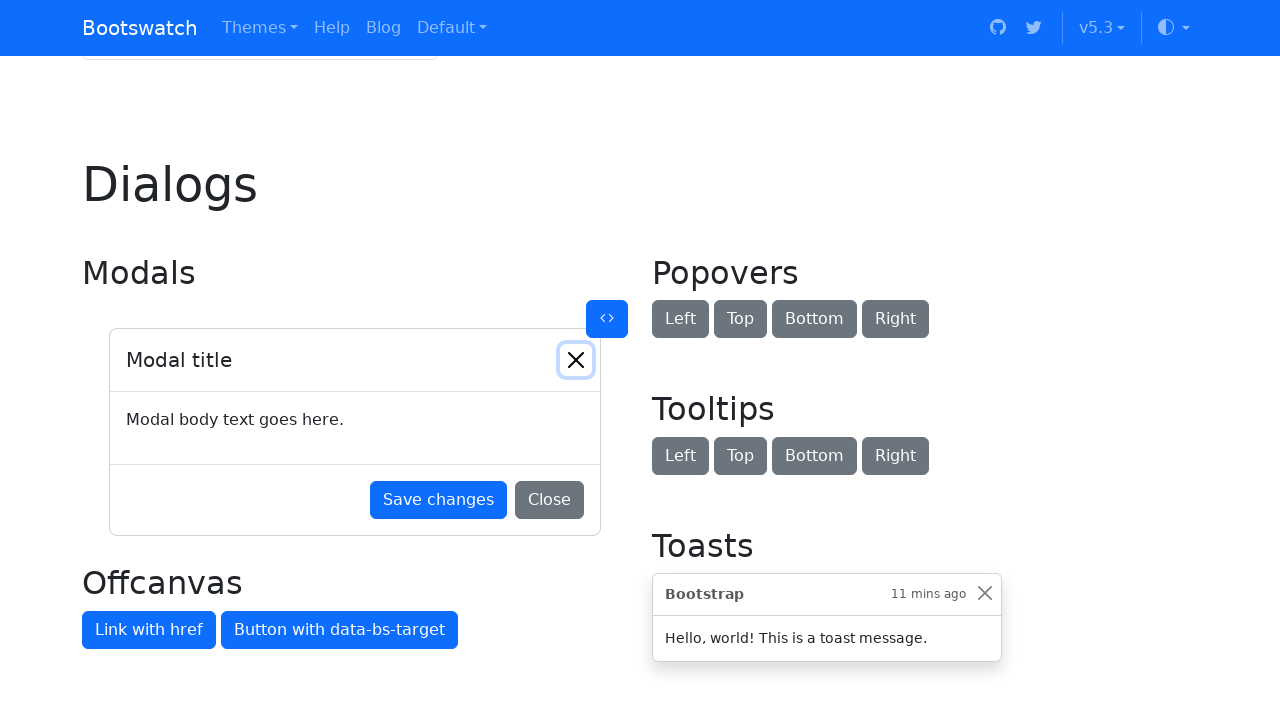

Highlighted the first Primary button (nth=0)
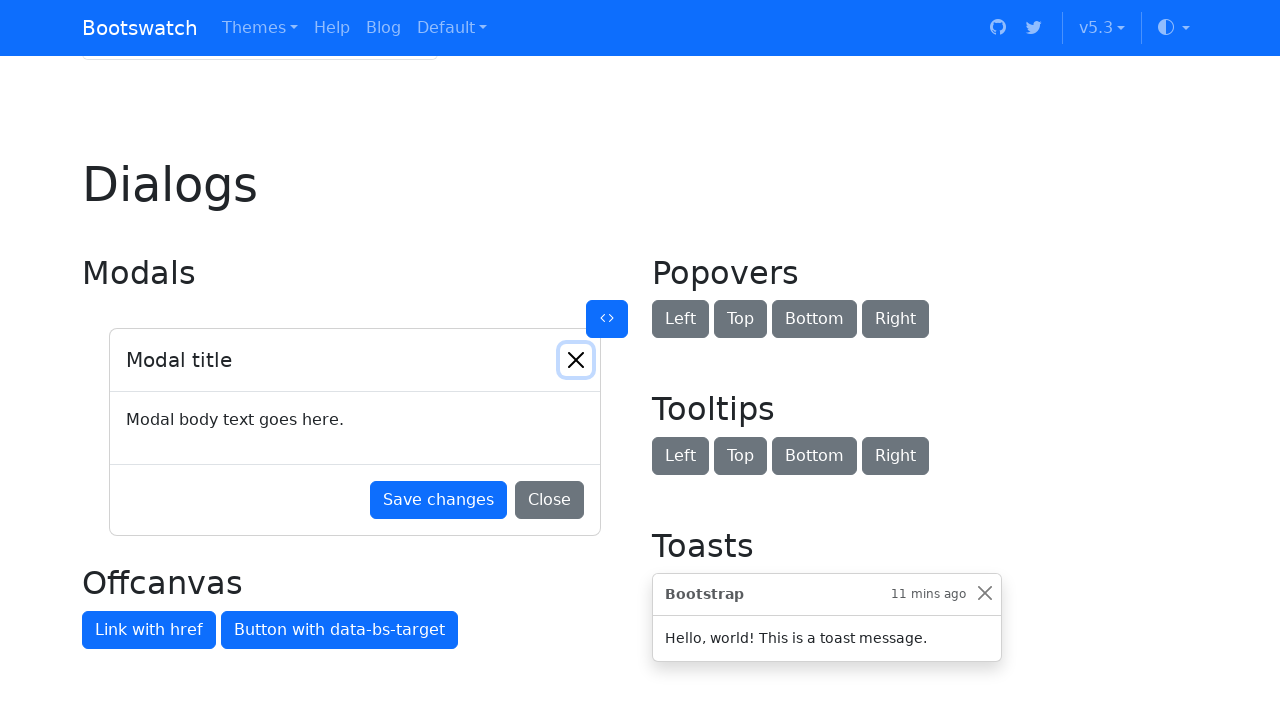

Highlighted the third Primary button (nth=2)
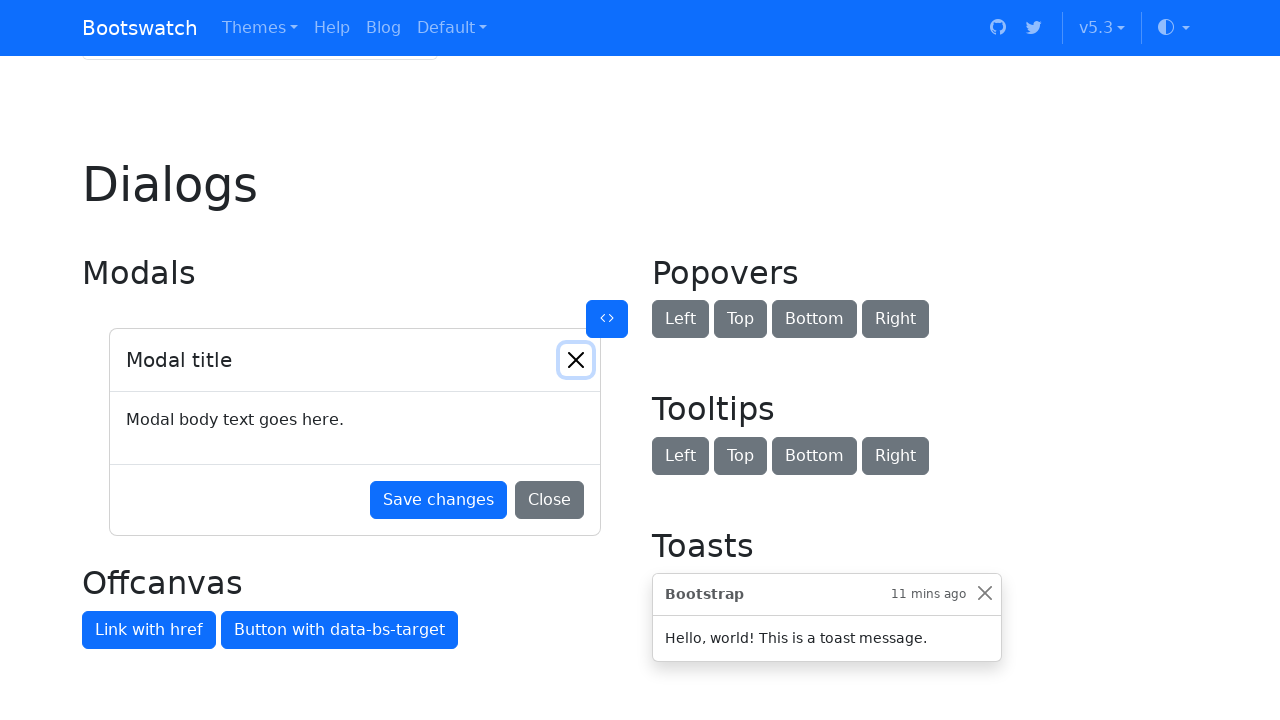

Highlighted form element by label 'Example select'
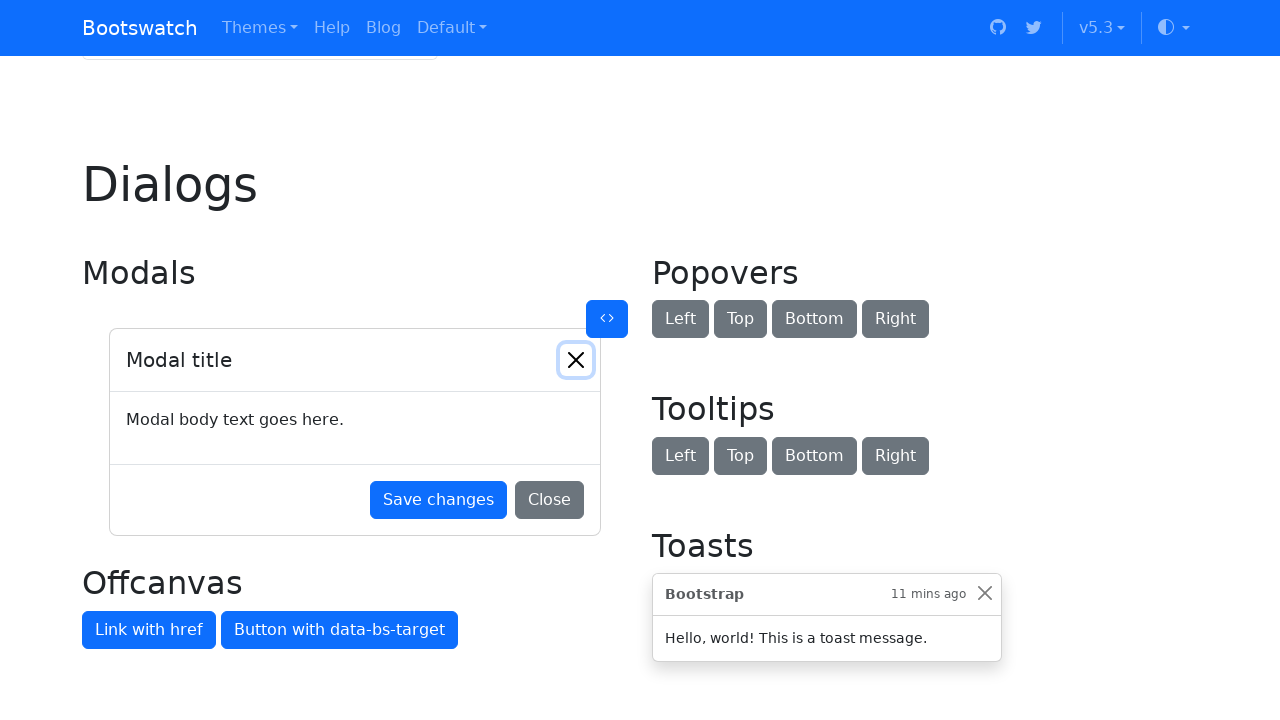

Scrolled 'Example select' element into view
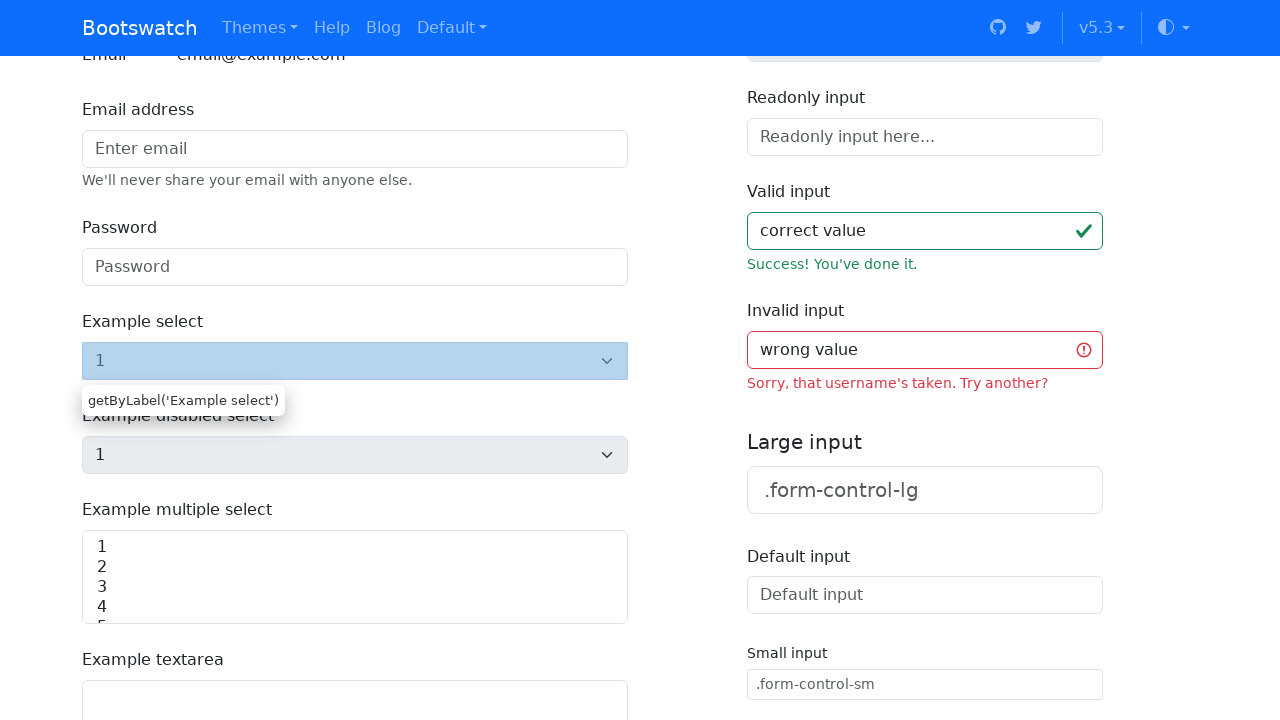

Highlighted parent element of 'Example select'
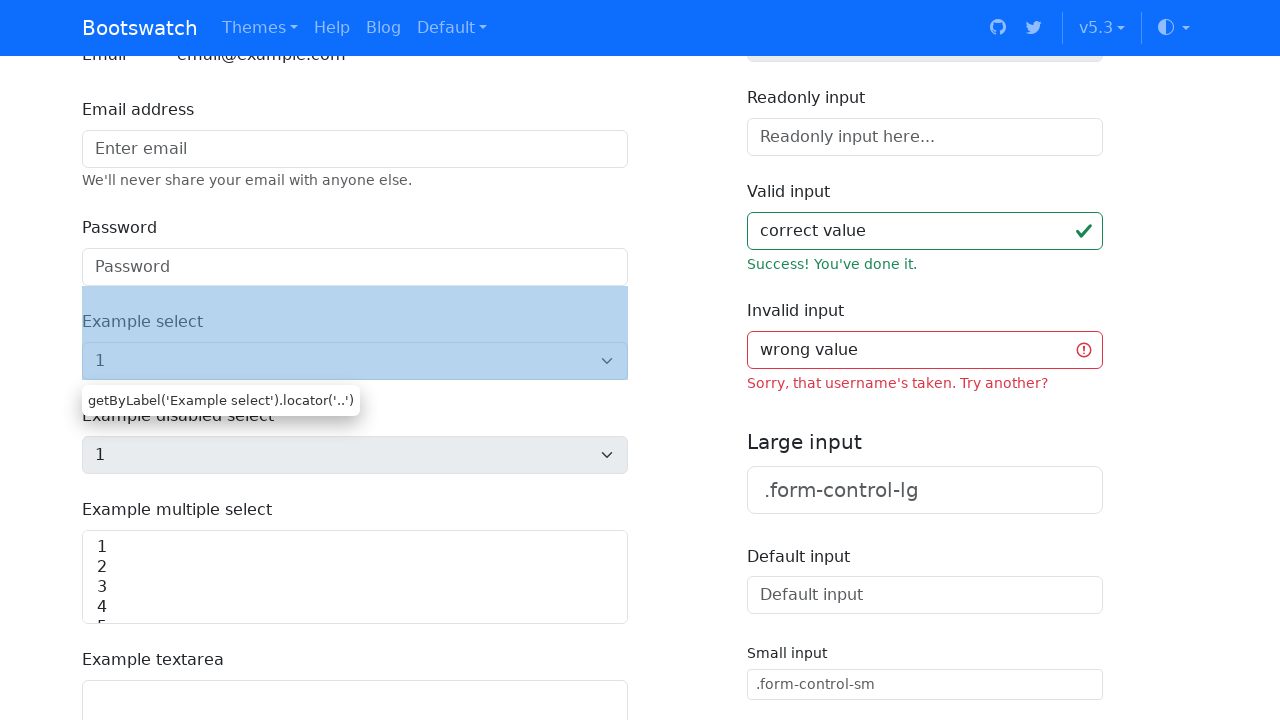

Scrolled parent element into view
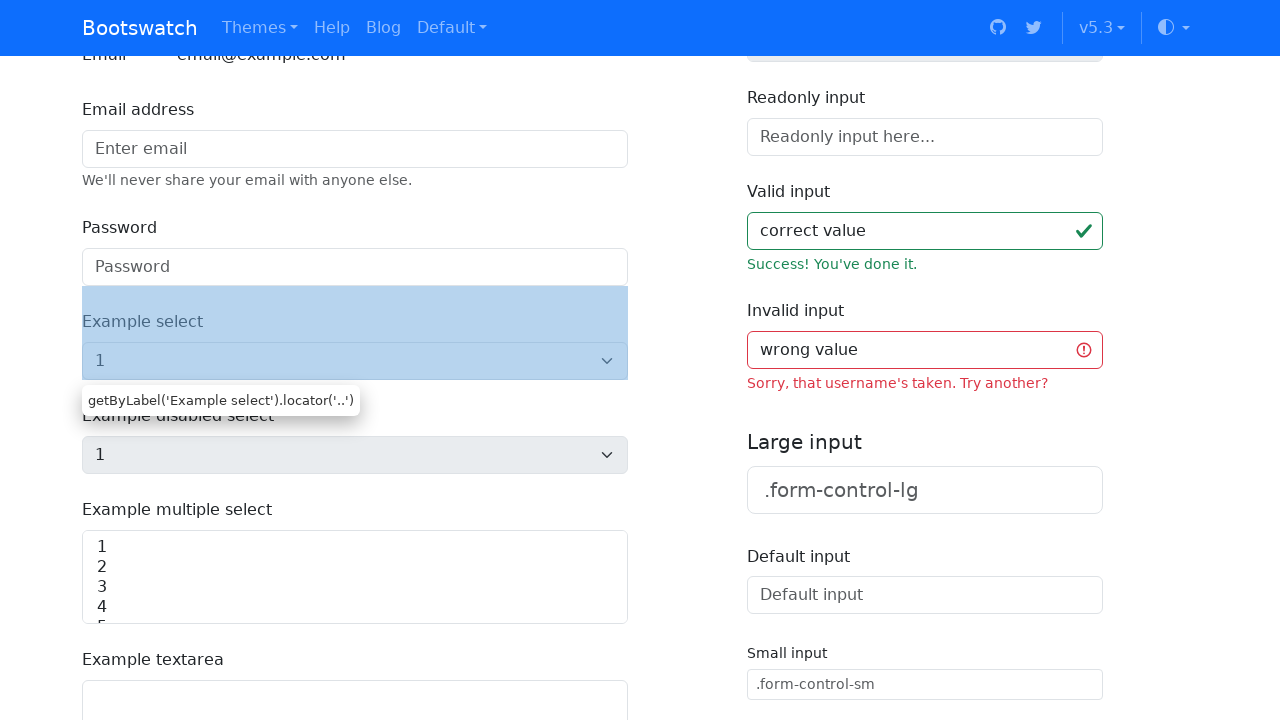

Highlighted all heading elements
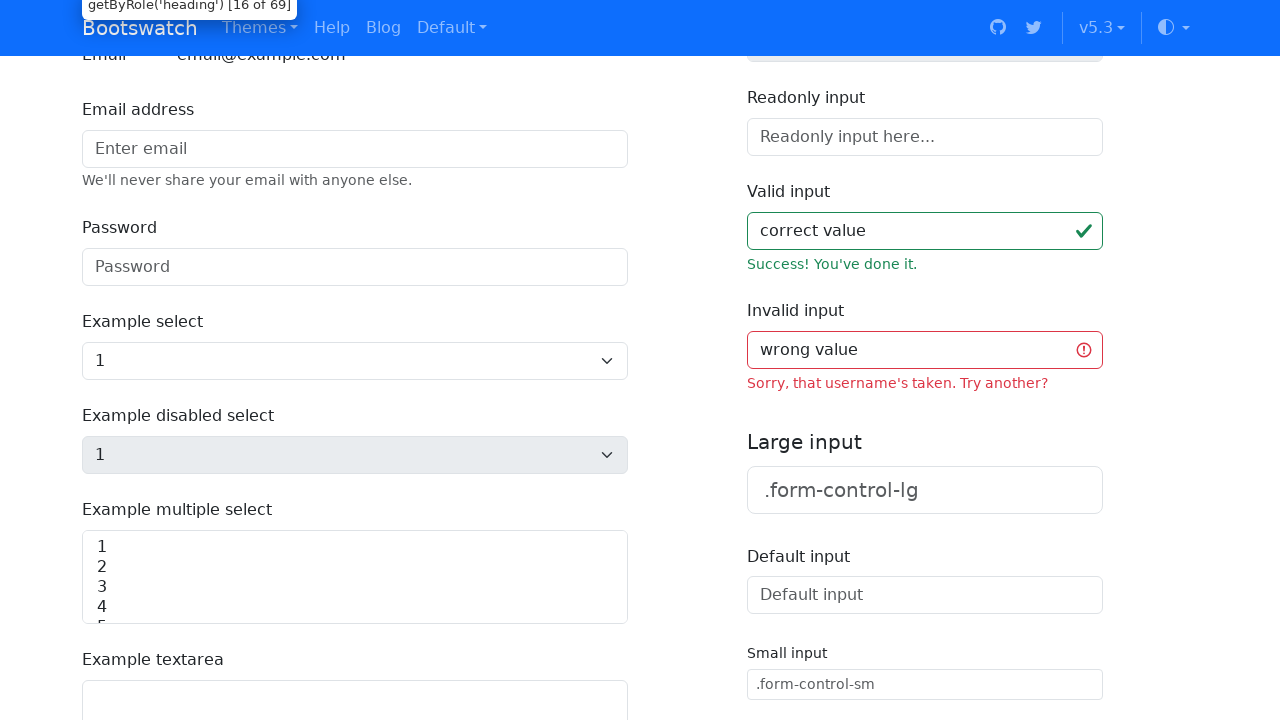

Highlighted heading with text 'Heading 2'
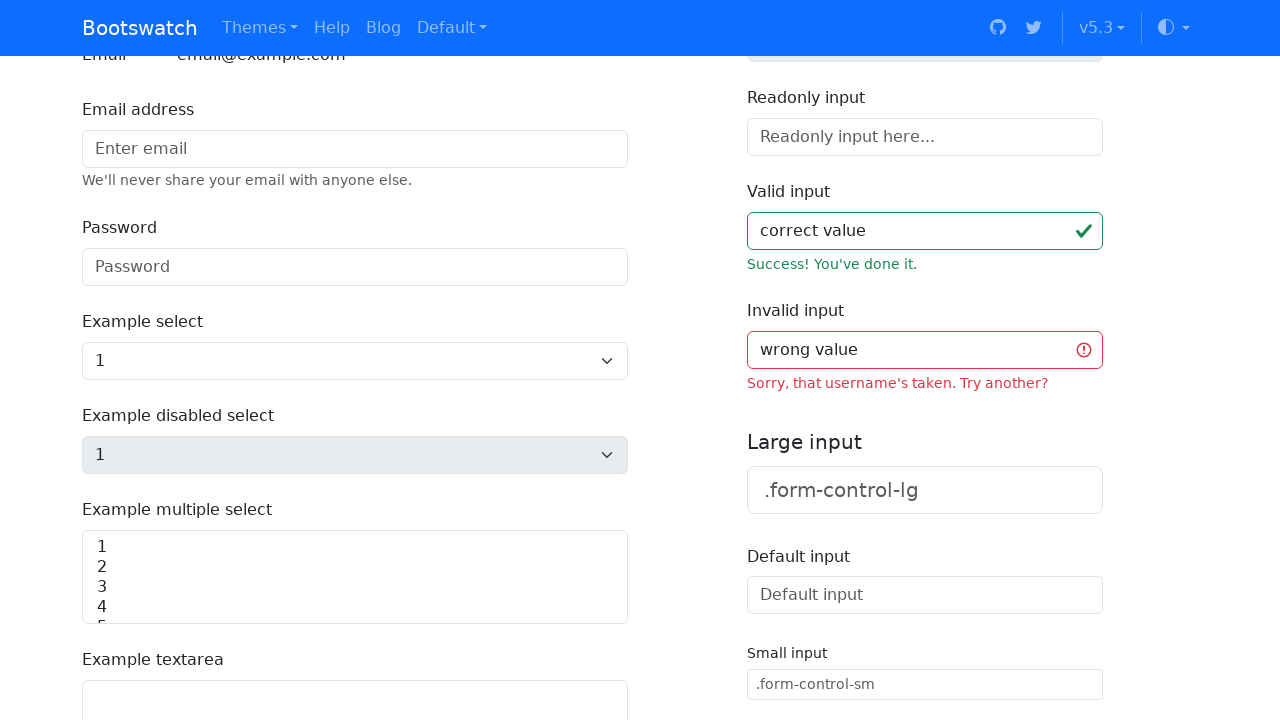

Scrolled 'Heading 2' into view
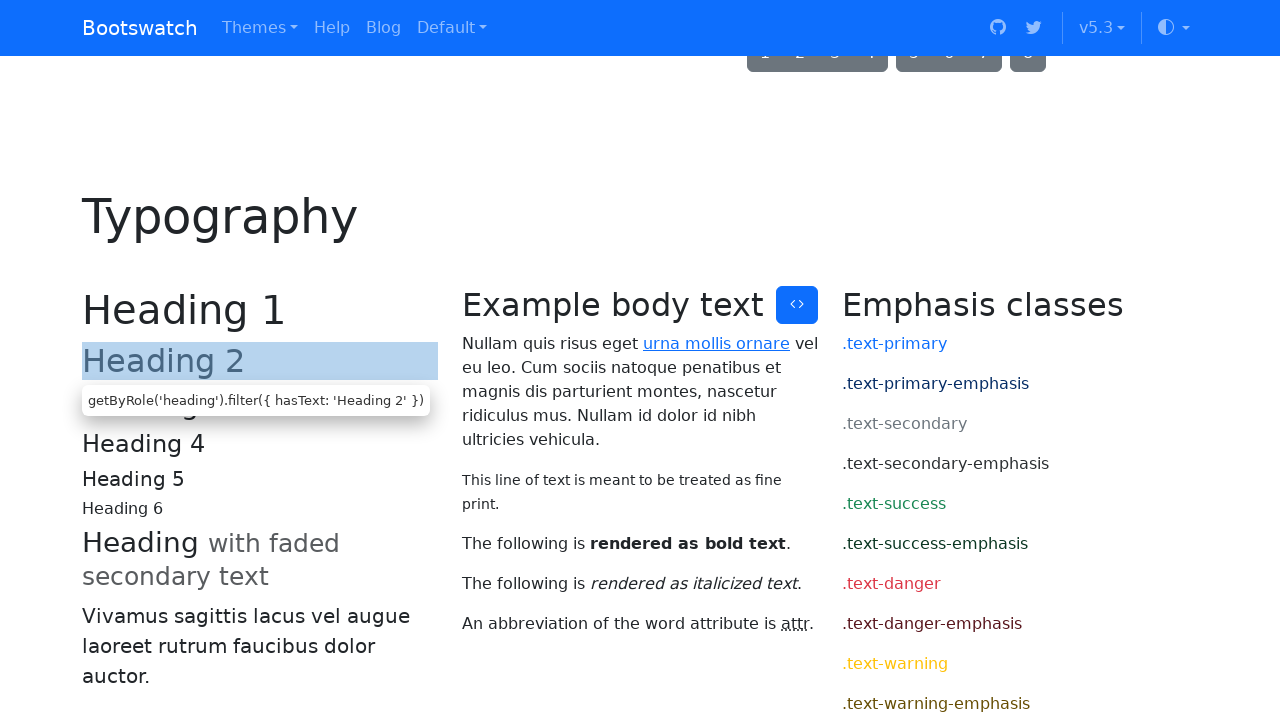

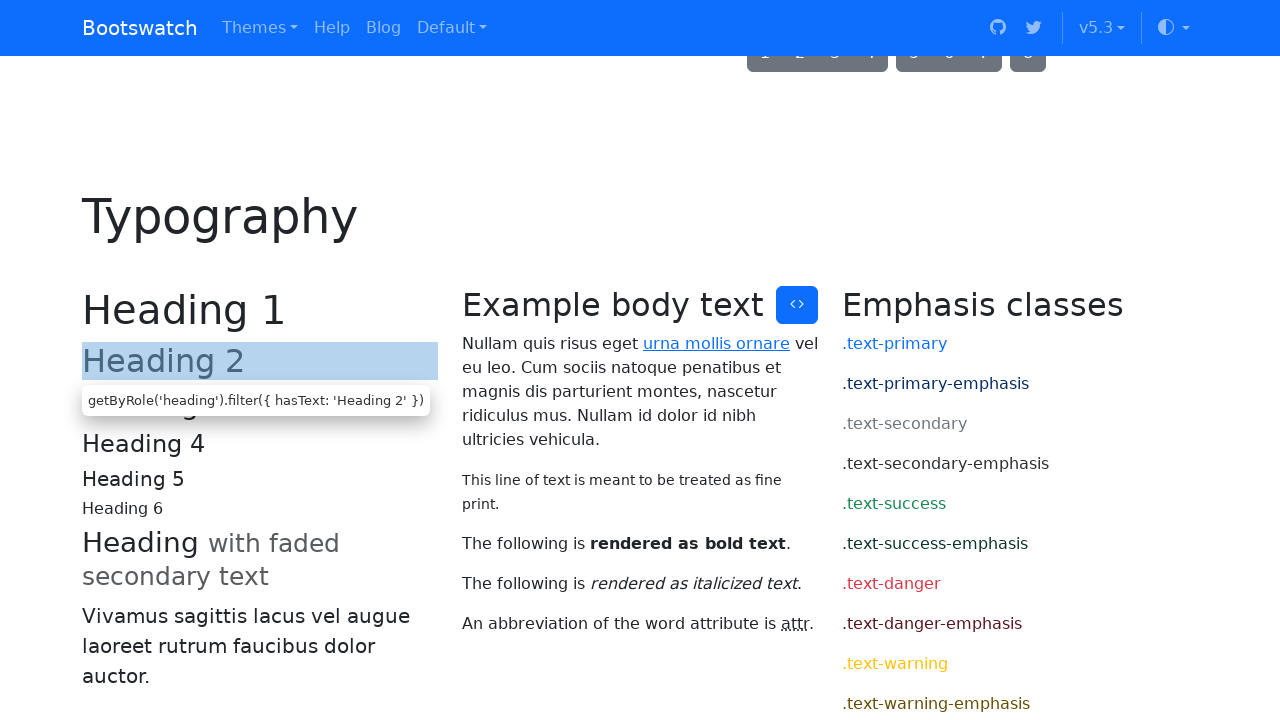